Navigates to a GitHub user profile page and opens a new window with GitHub's homepage

Starting URL: https://github.com/adrianstarzynski

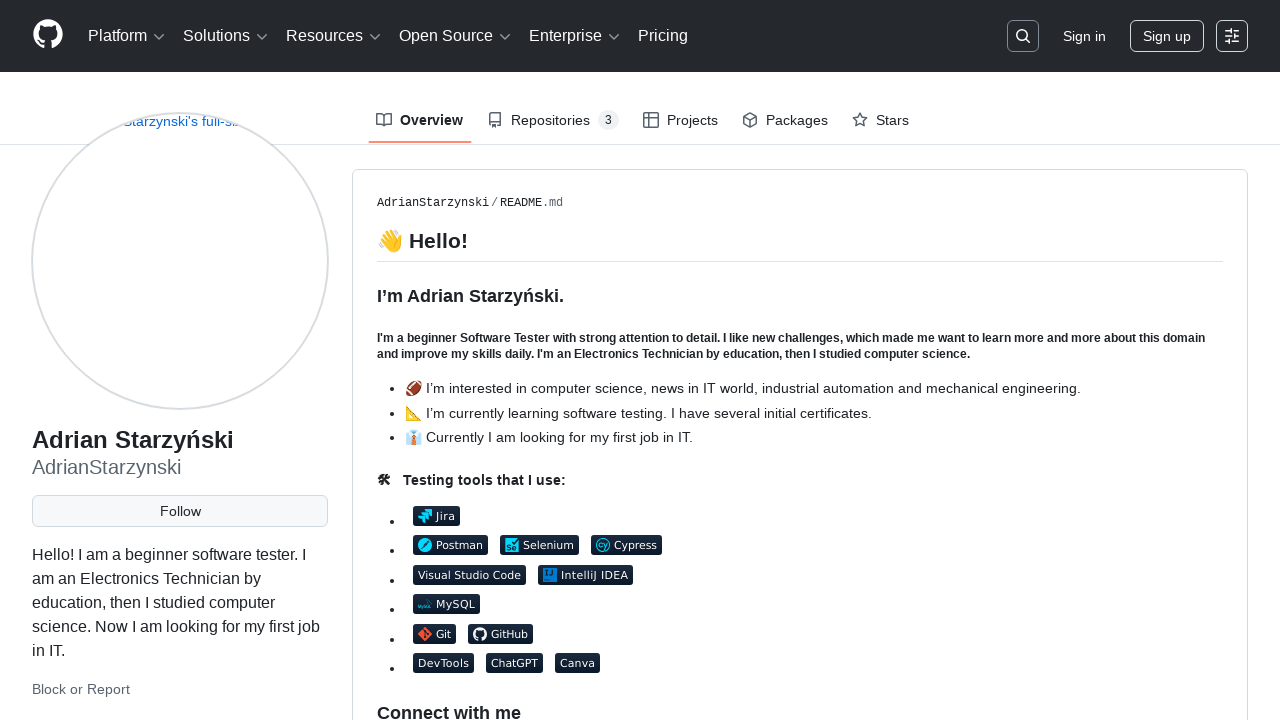

Navigated to GitHub user profile page (adrianstarzynski)
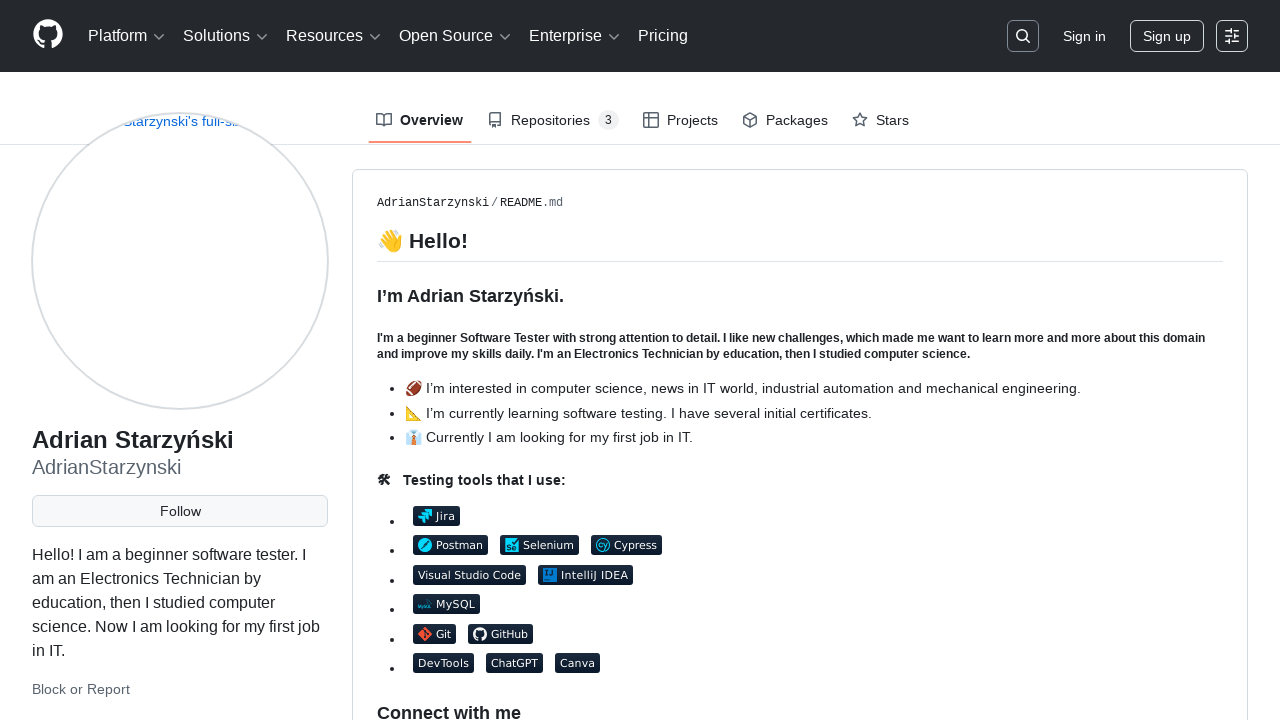

Opened new window with GitHub homepage
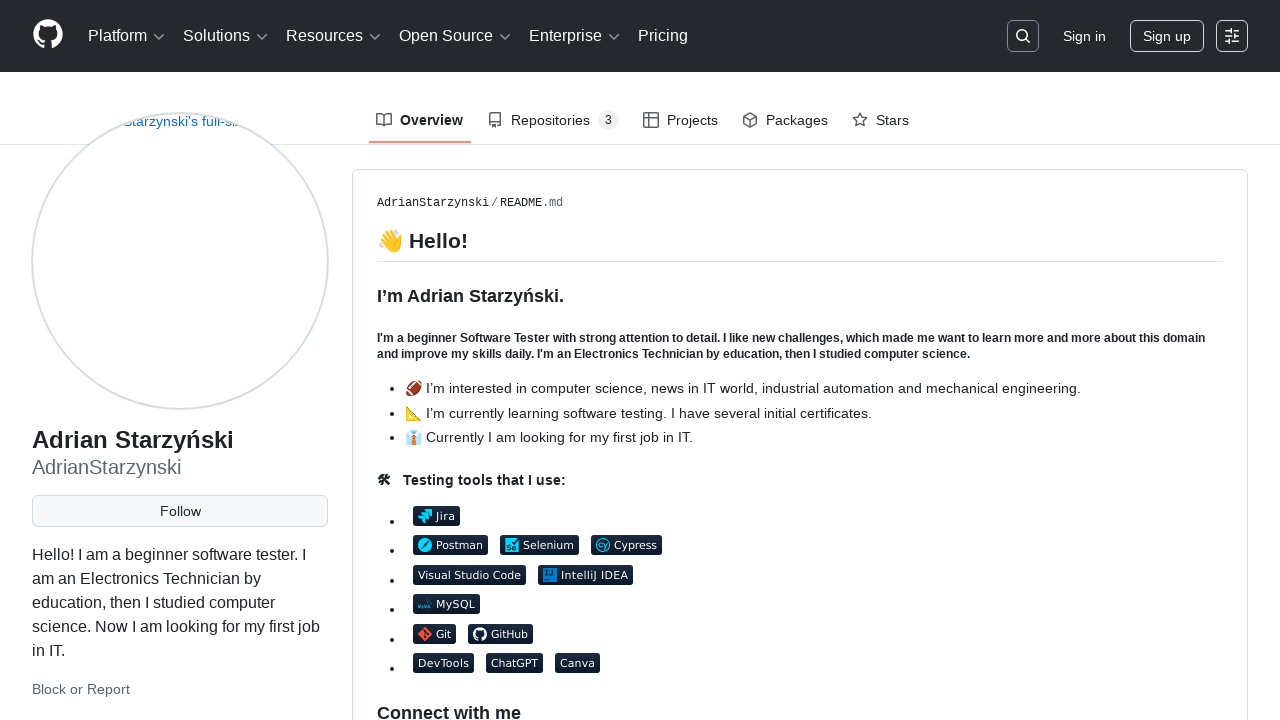

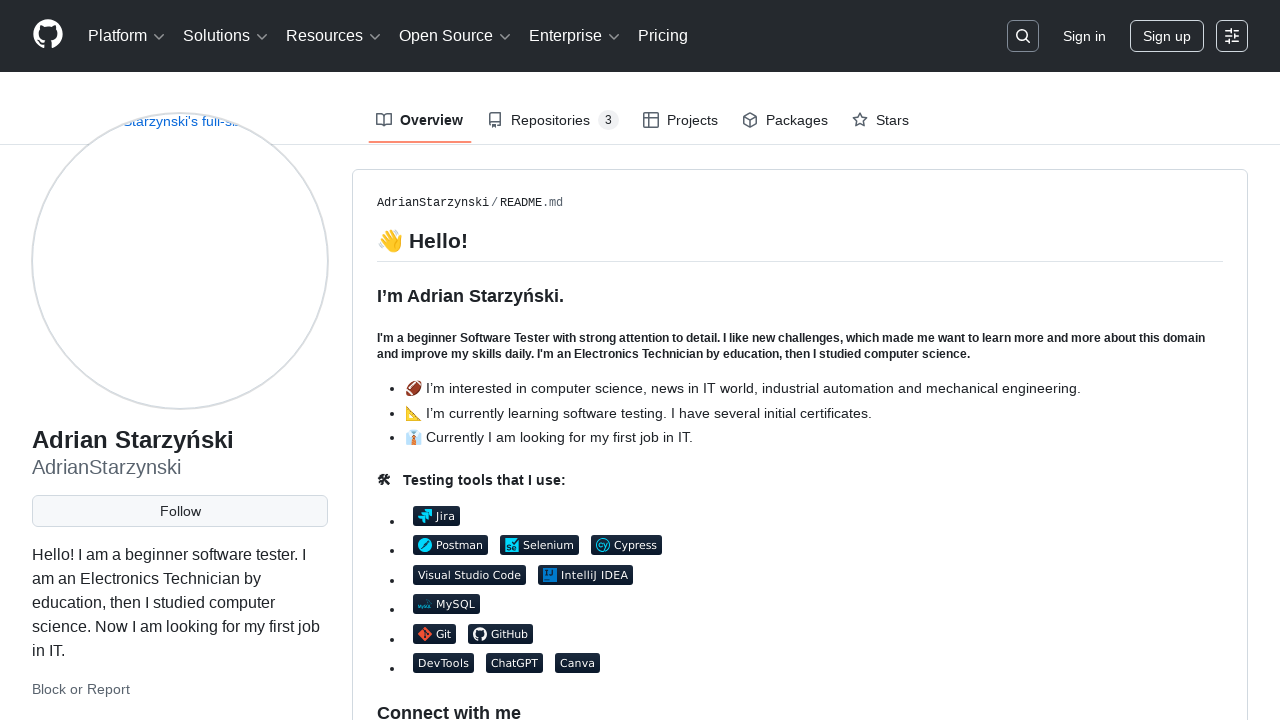